Opens the OpenWeatherMap homepage and verifies that 'openweathermap' is in the URL

Starting URL: https://openweathermap.org/

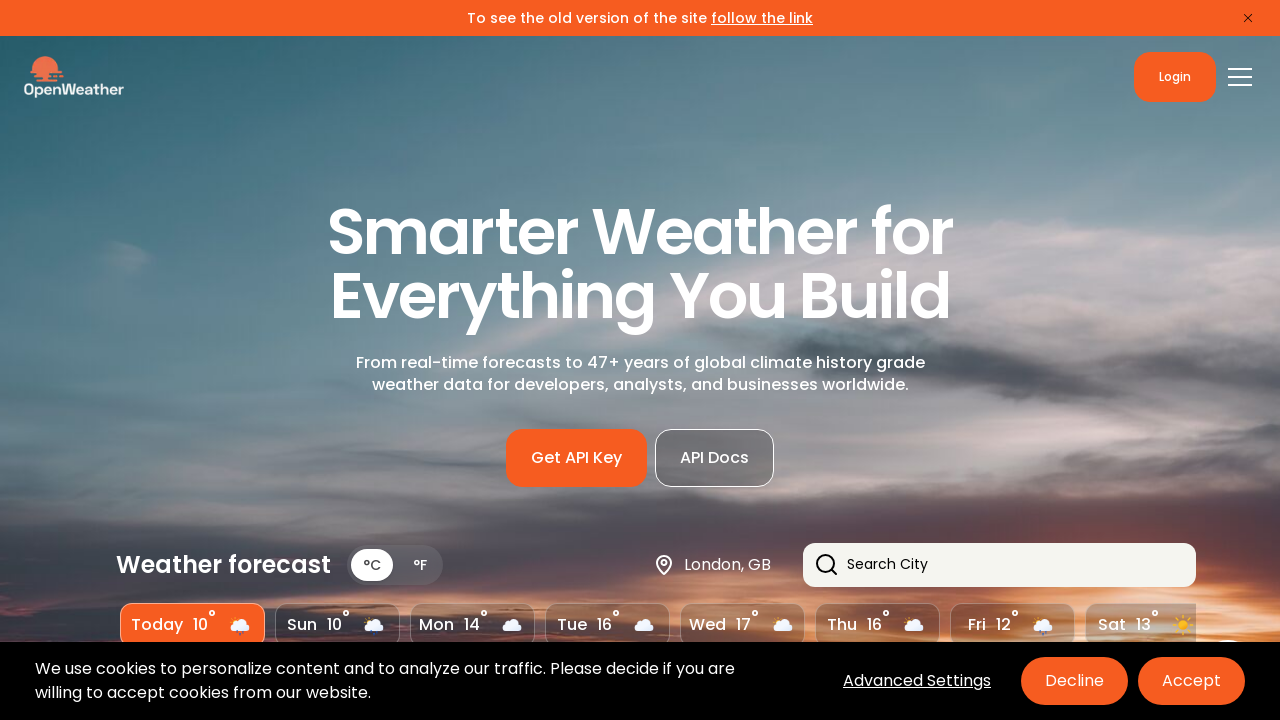

Navigated to OpenWeatherMap homepage
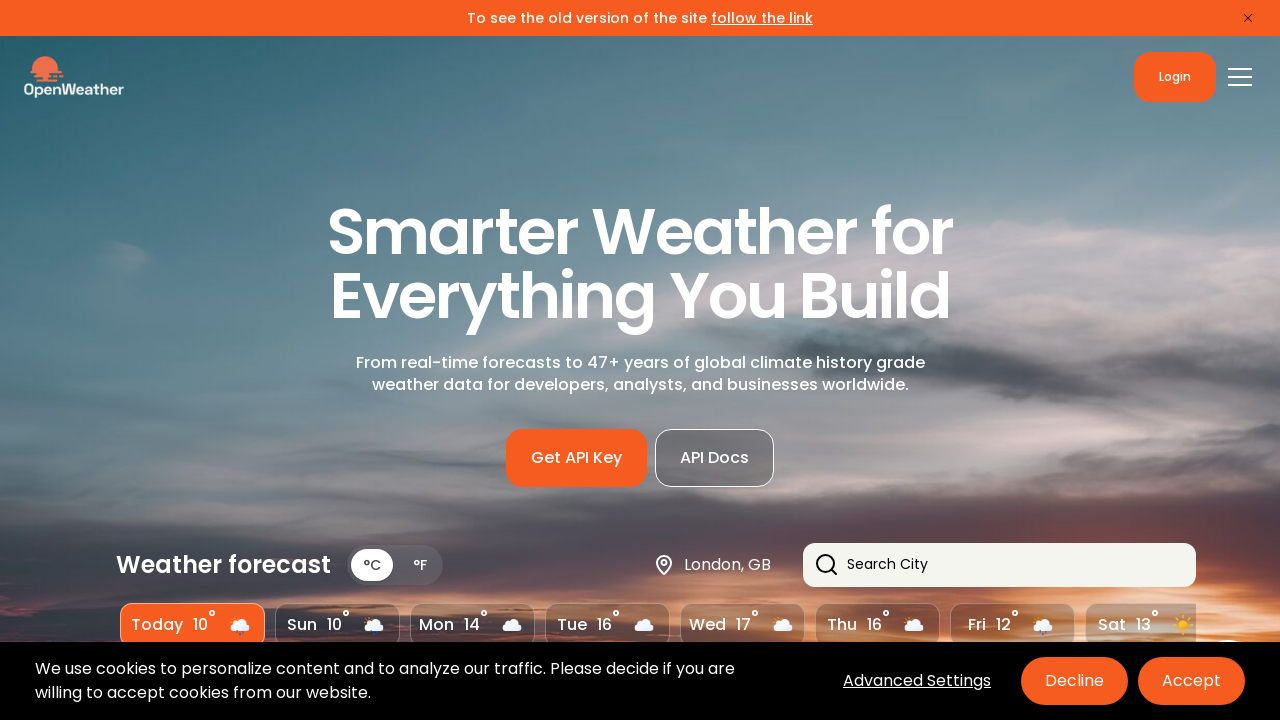

Verified that 'openweathermap' is in the URL
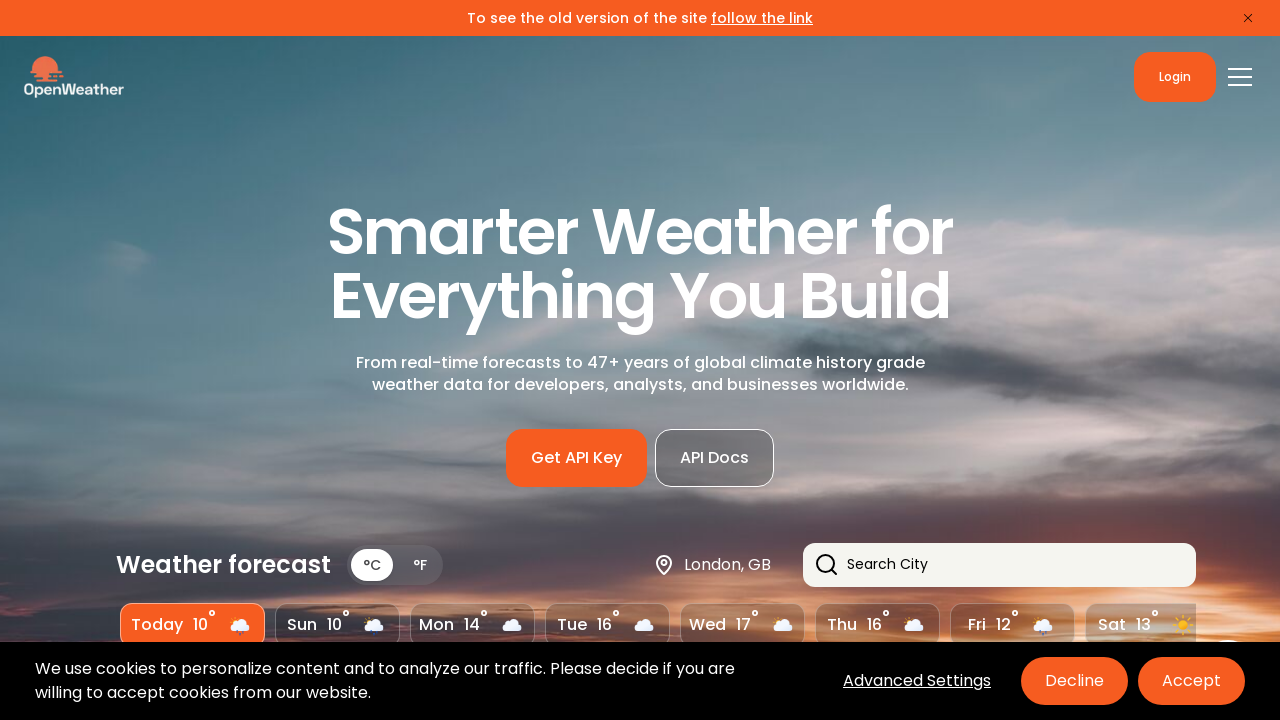

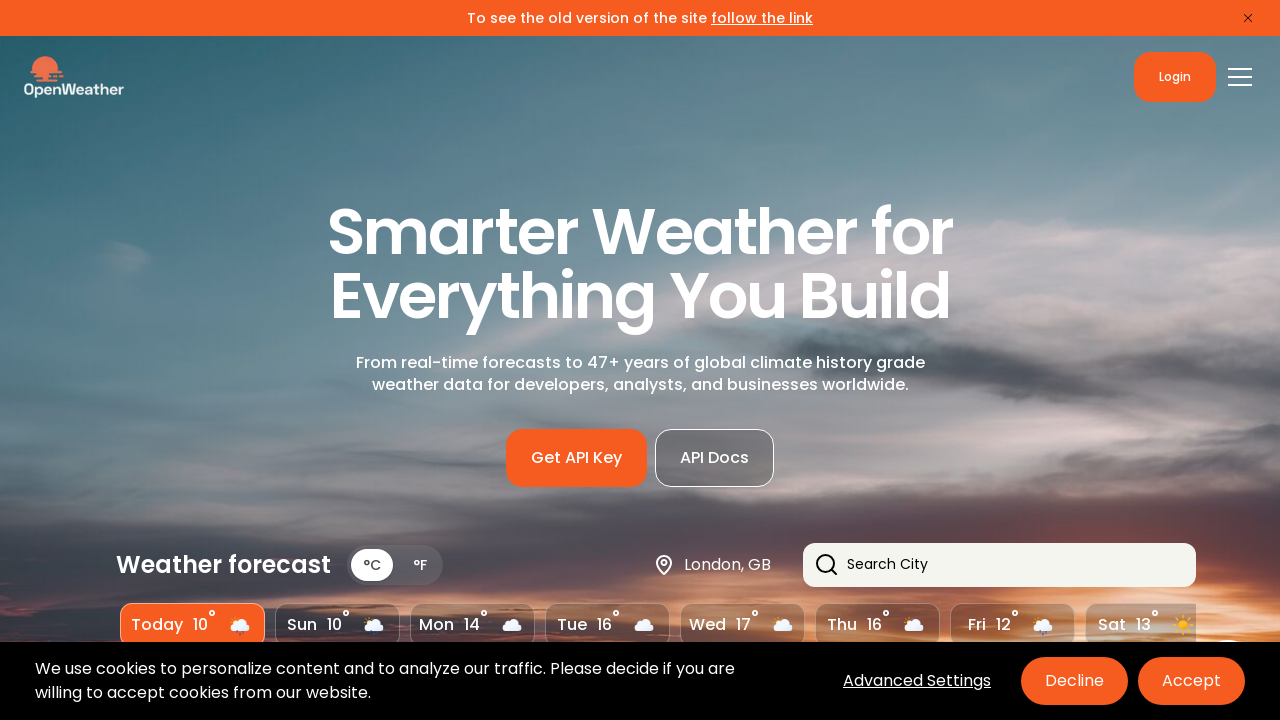